Tests an e-commerce flow on an Angular demo app by browsing products, selecting a Selenium product, adding it to cart, navigating to the cart, and updating the quantity field.

Starting URL: https://rahulshettyacademy.com/angularAppdemo/

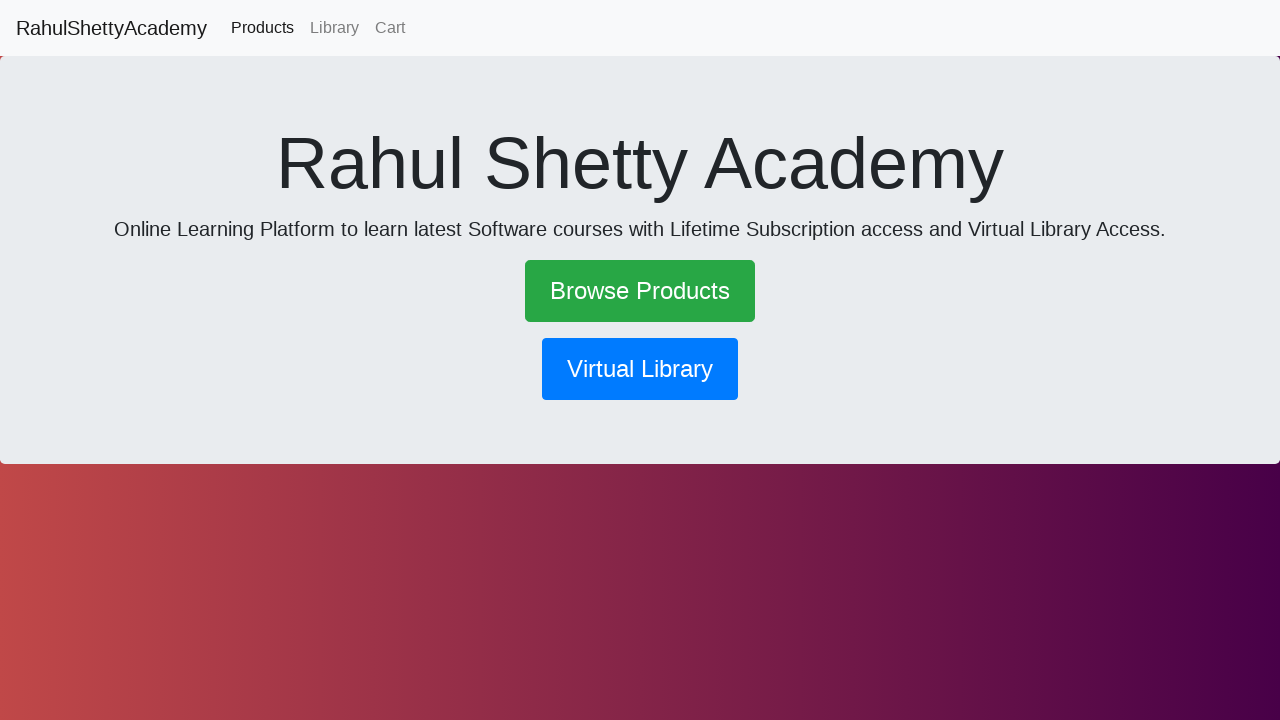

Clicked 'Browse Products' link at (640, 291) on text=Browse Products
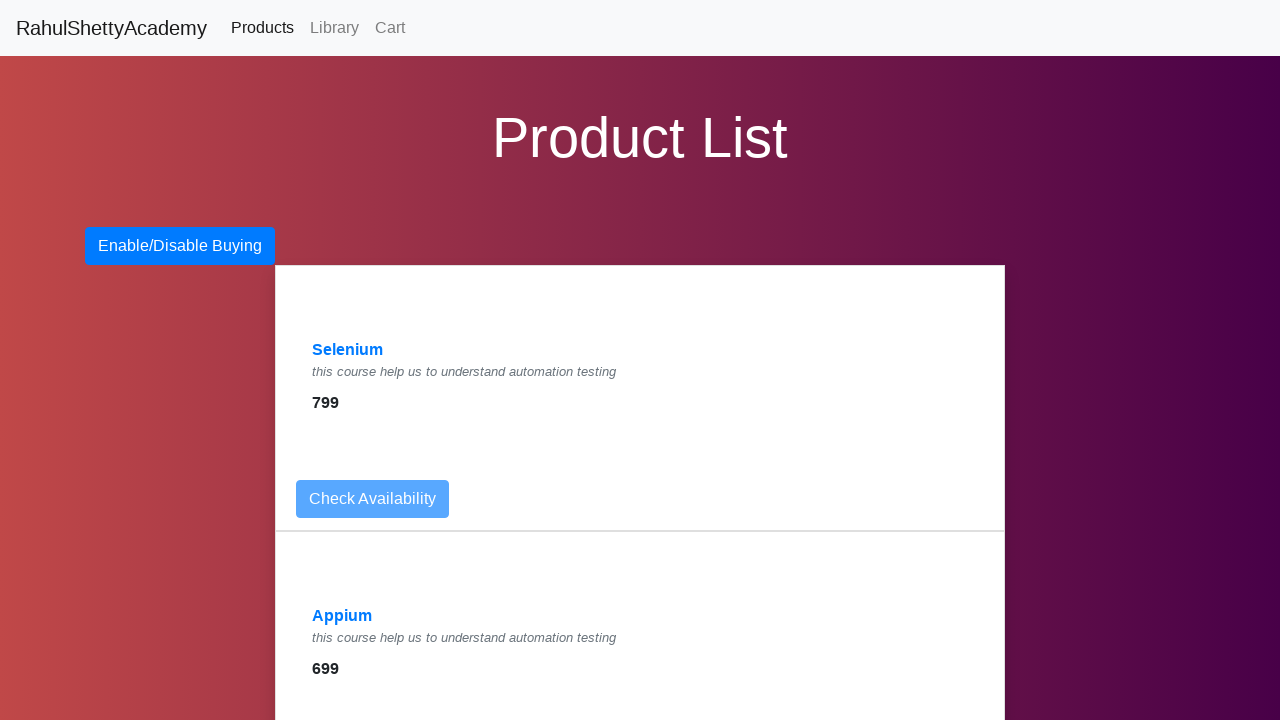

Clicked on Selenium product link at (348, 350) on a:has-text('Selenium')
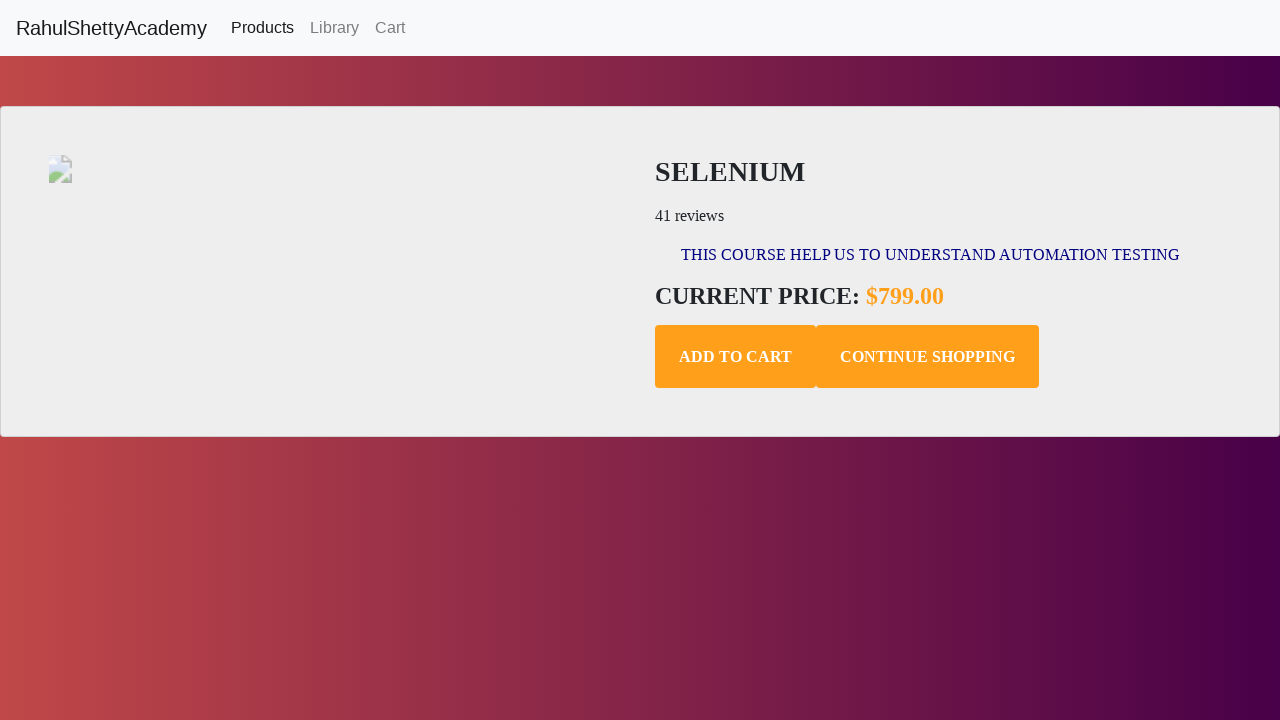

Clicked 'Add to Cart' button at (736, 357) on .add-to-cart
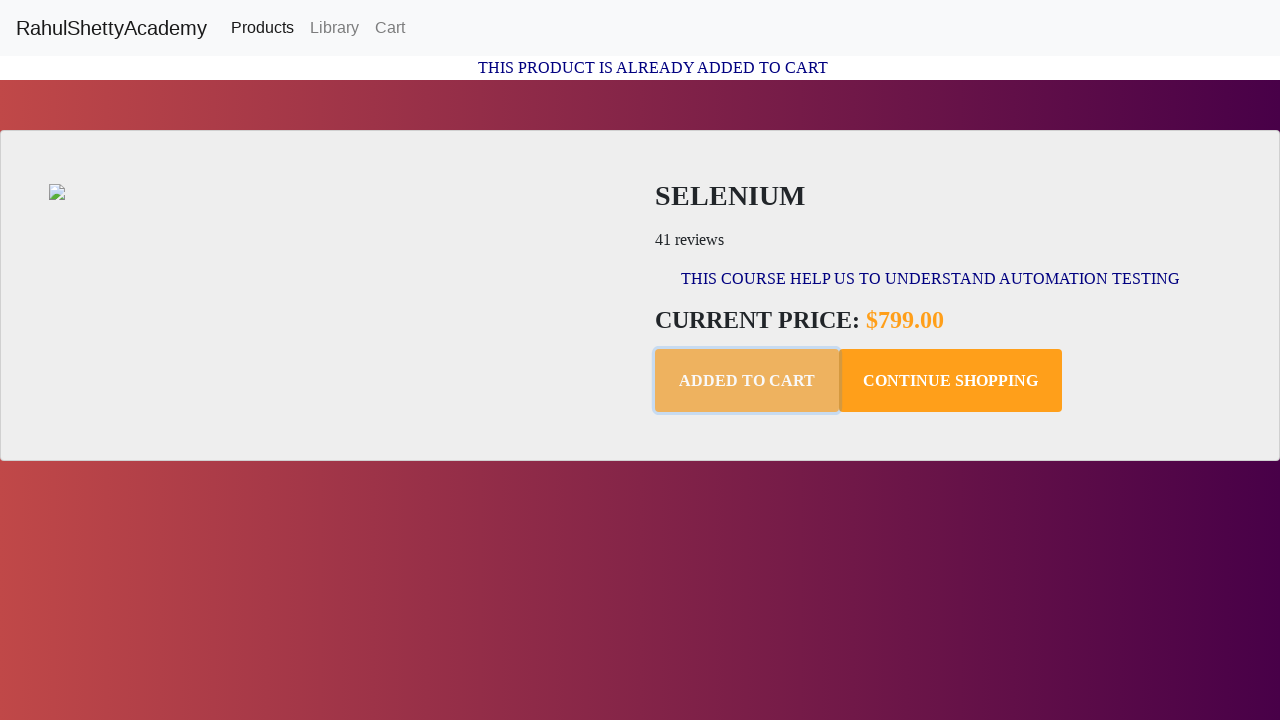

Clicked 'Cart' link to navigate to cart at (390, 28) on text=Cart
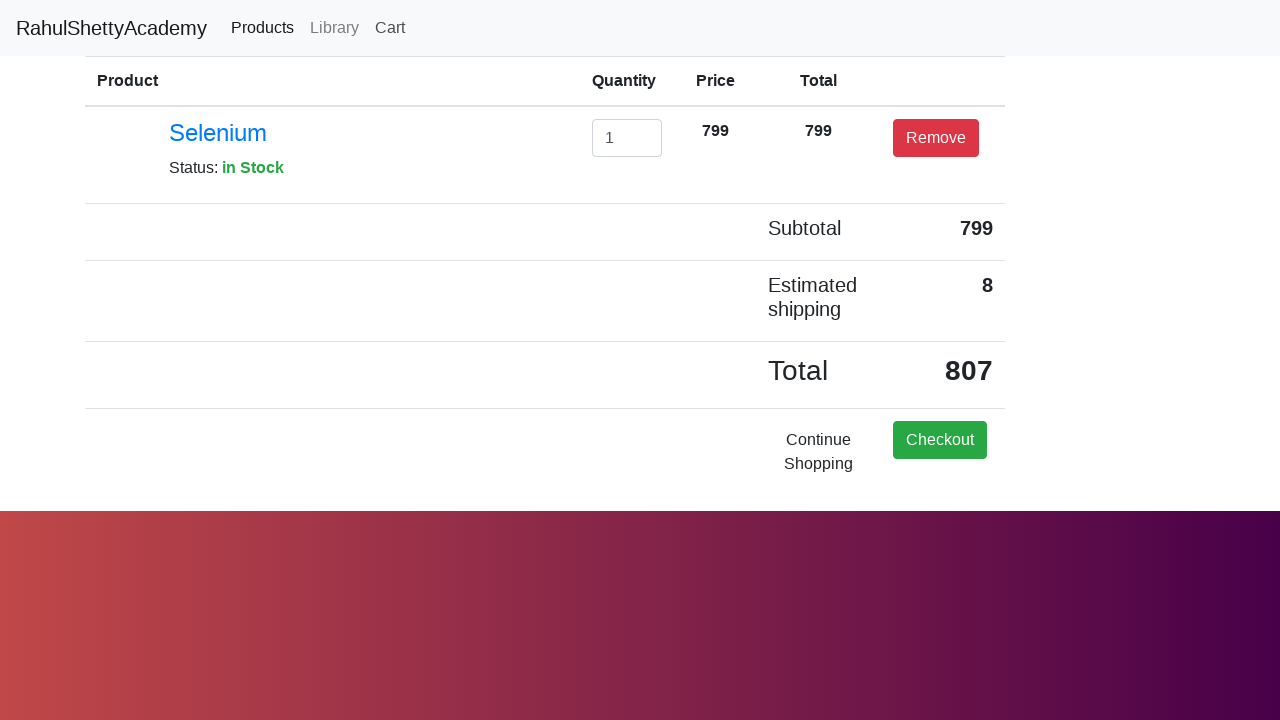

Cleared the quantity input field on #exampleInputEmail1
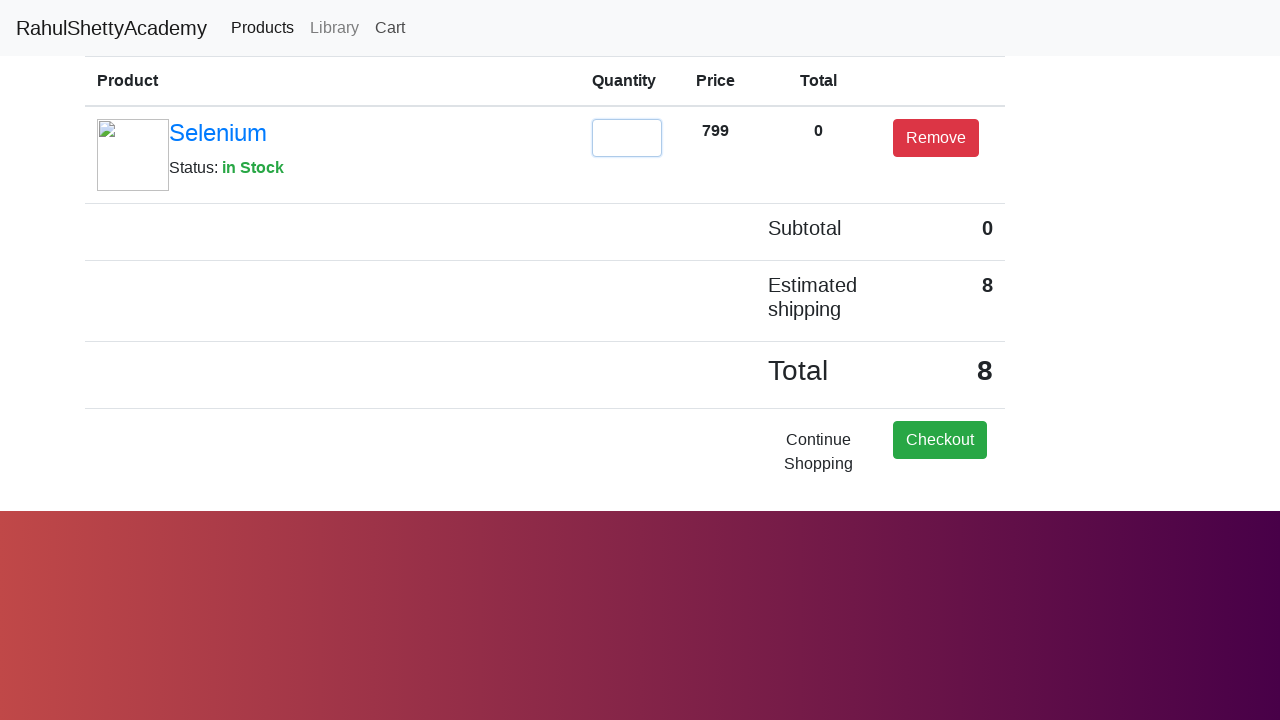

Updated quantity field to 2 on #exampleInputEmail1
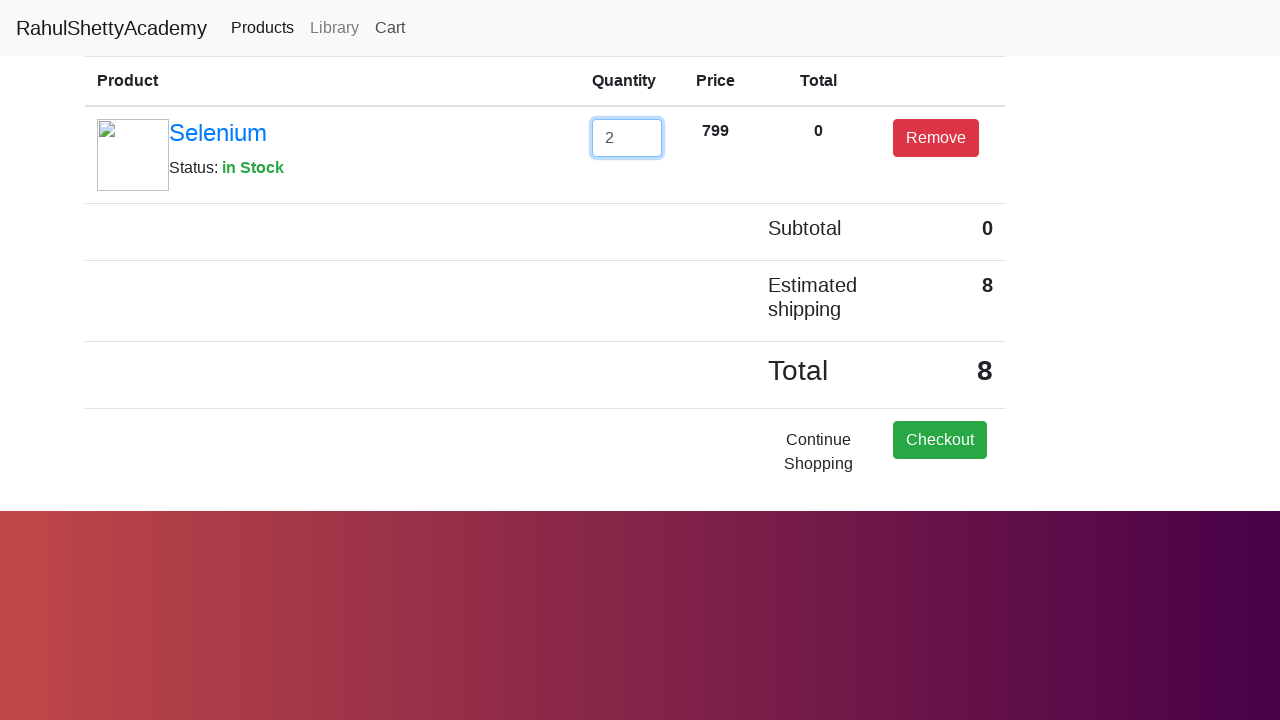

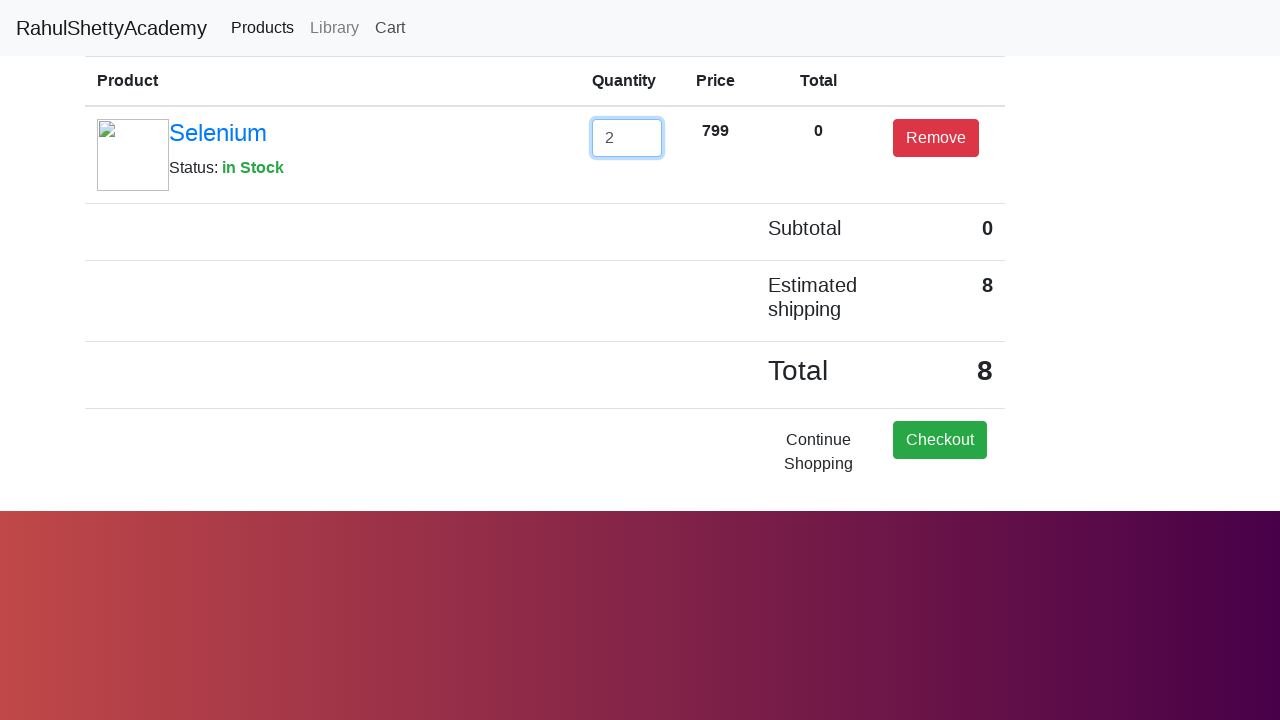